Tests checkbox functionality by clicking to check and uncheck a checkbox, verifying the state changes

Starting URL: https://rahulshettyacademy.com/AutomationPractice/

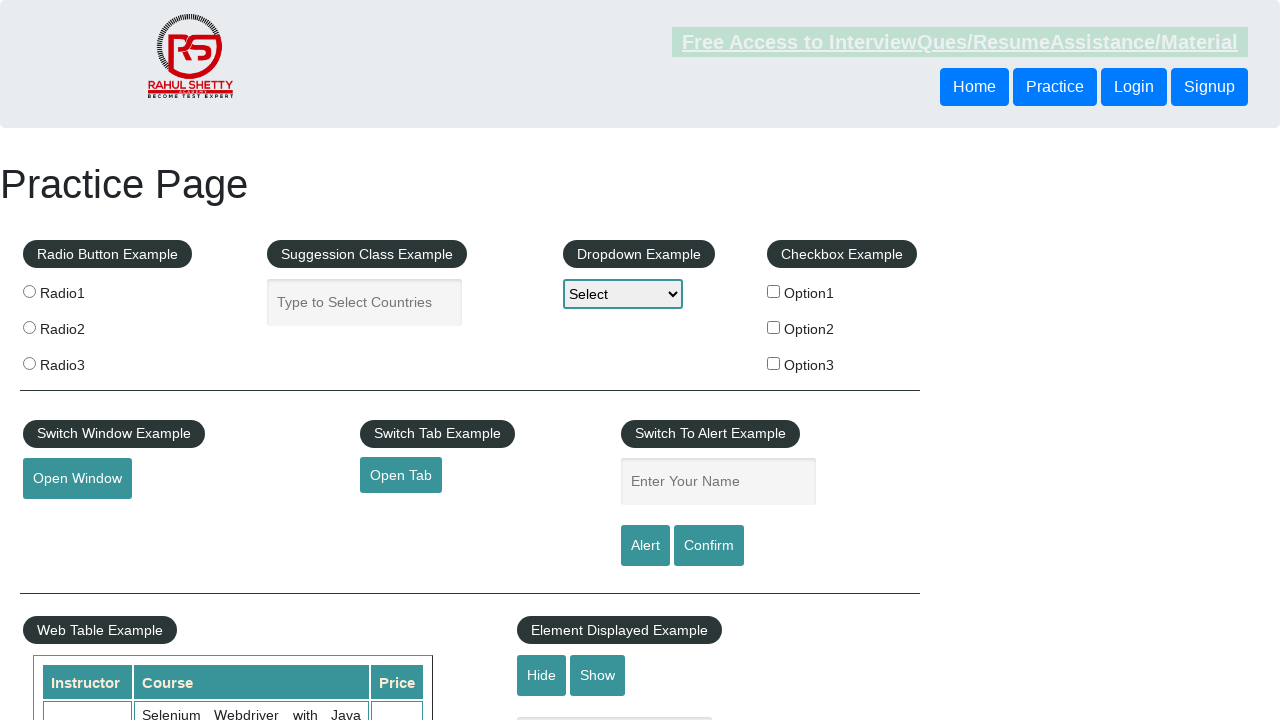

Clicked checkbox to check it at (774, 291) on #checkBoxOption1
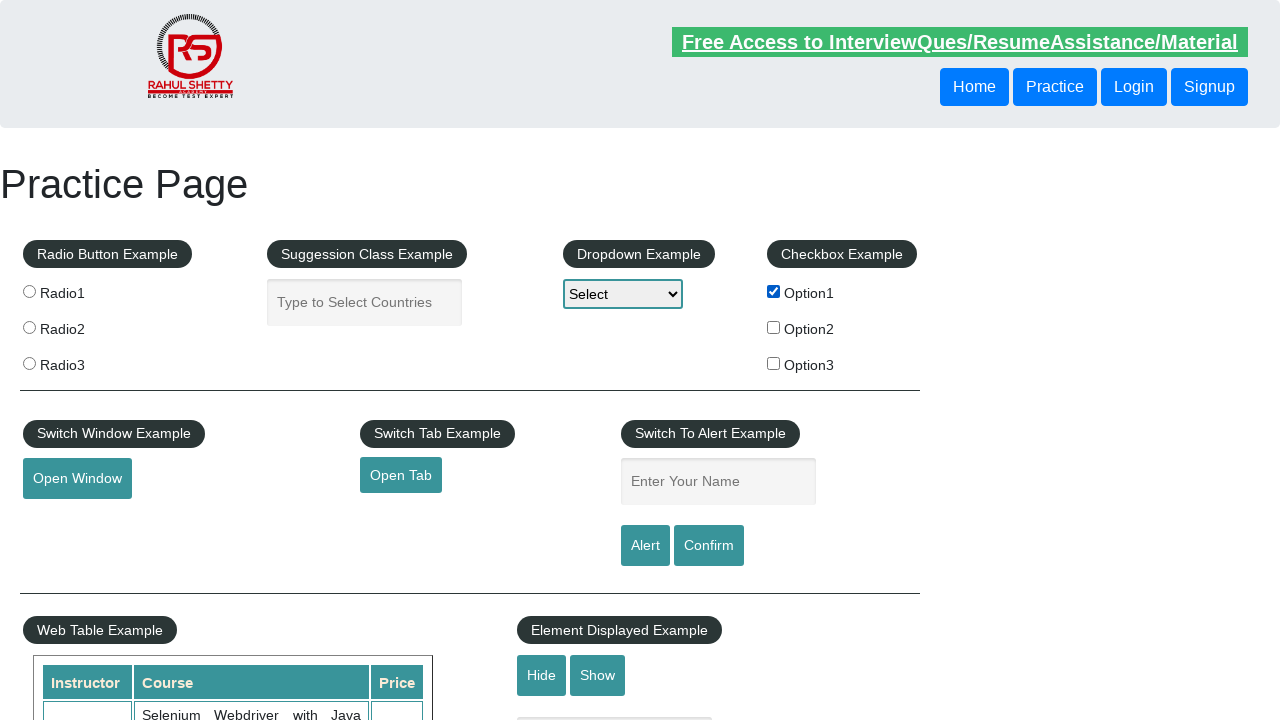

Verified checkbox is checked
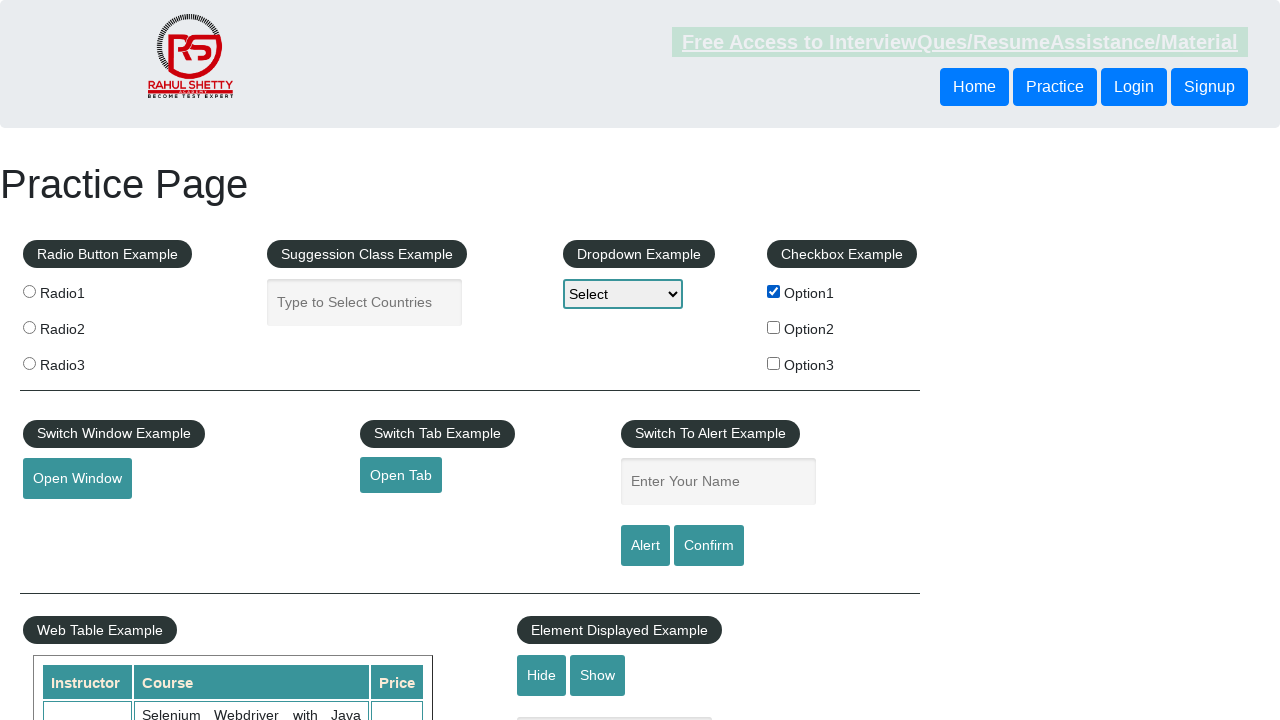

Clicked checkbox again to uncheck it at (774, 291) on #checkBoxOption1
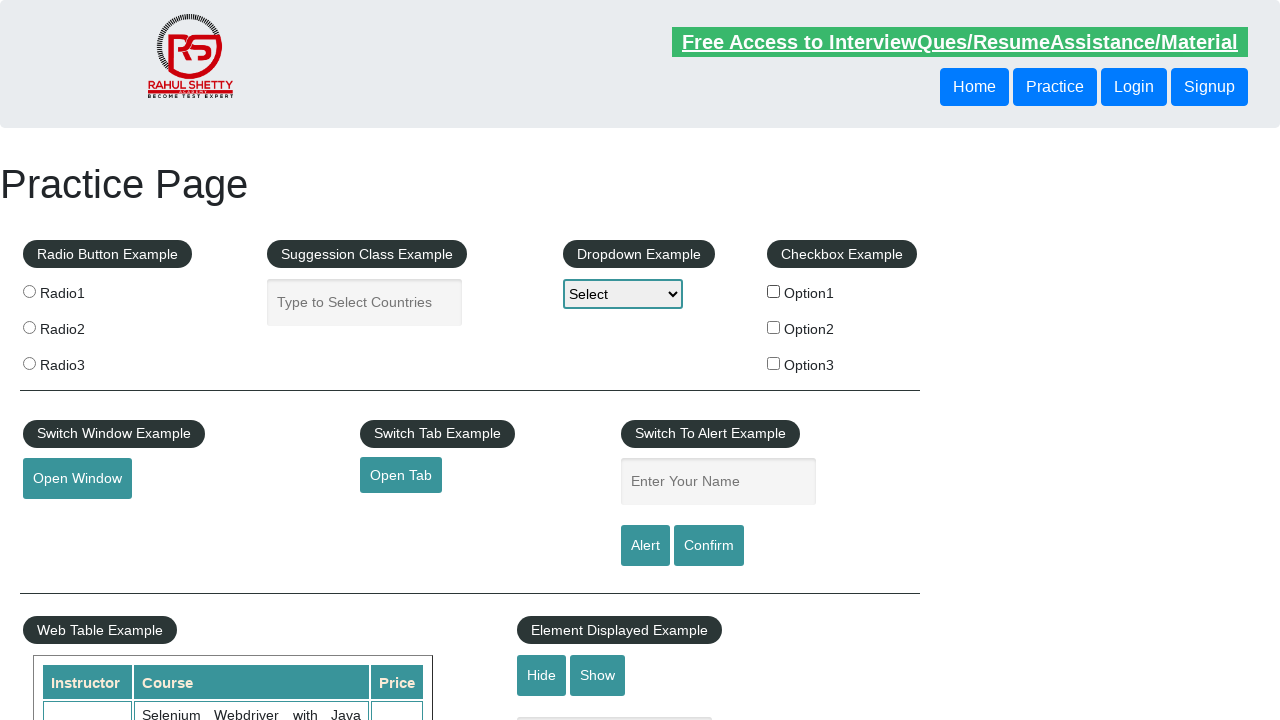

Verified checkbox is unchecked
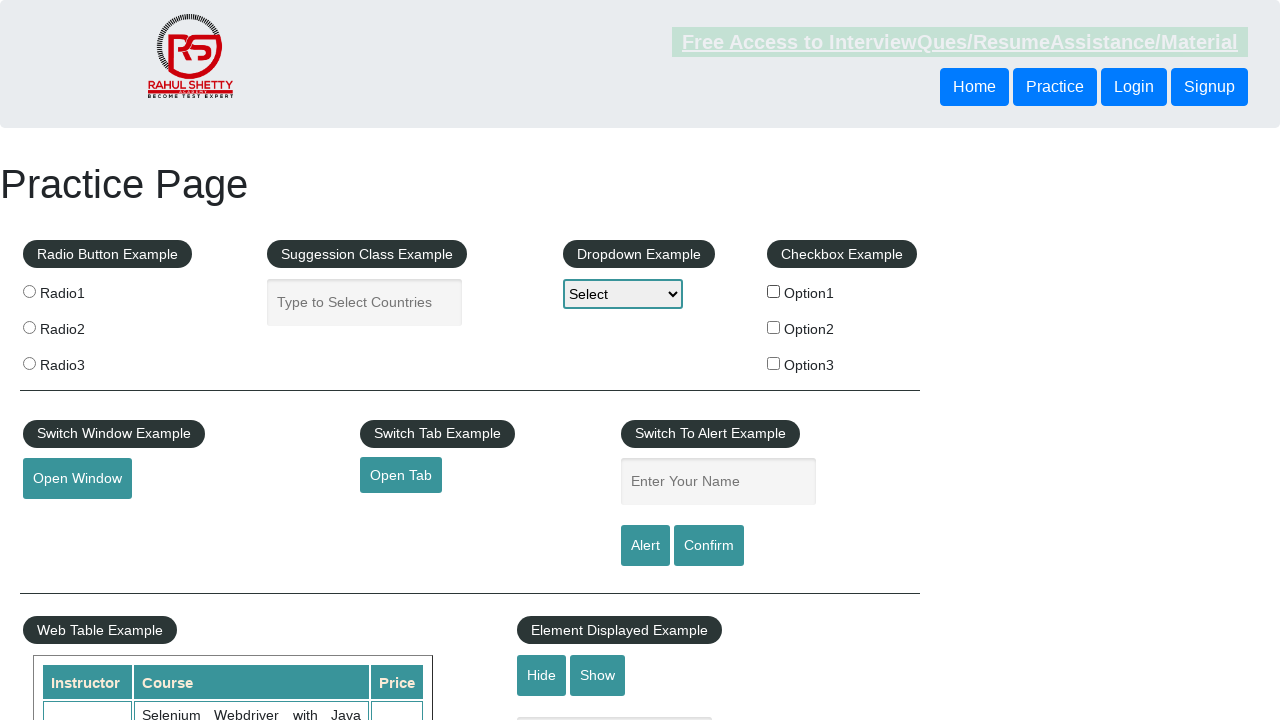

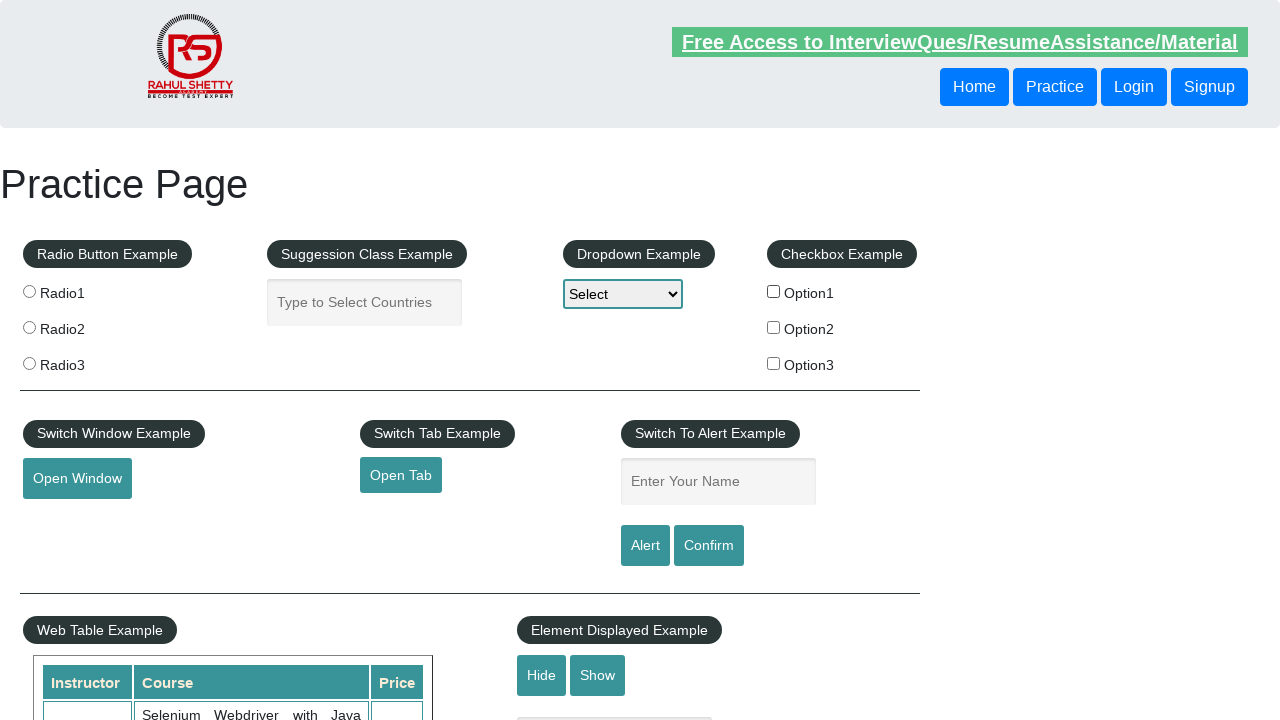